Tests that the Demoblaze store page loads correctly by verifying the URL, page title, and visibility of the Home navigation link.

Starting URL: https://www.demoblaze.com/

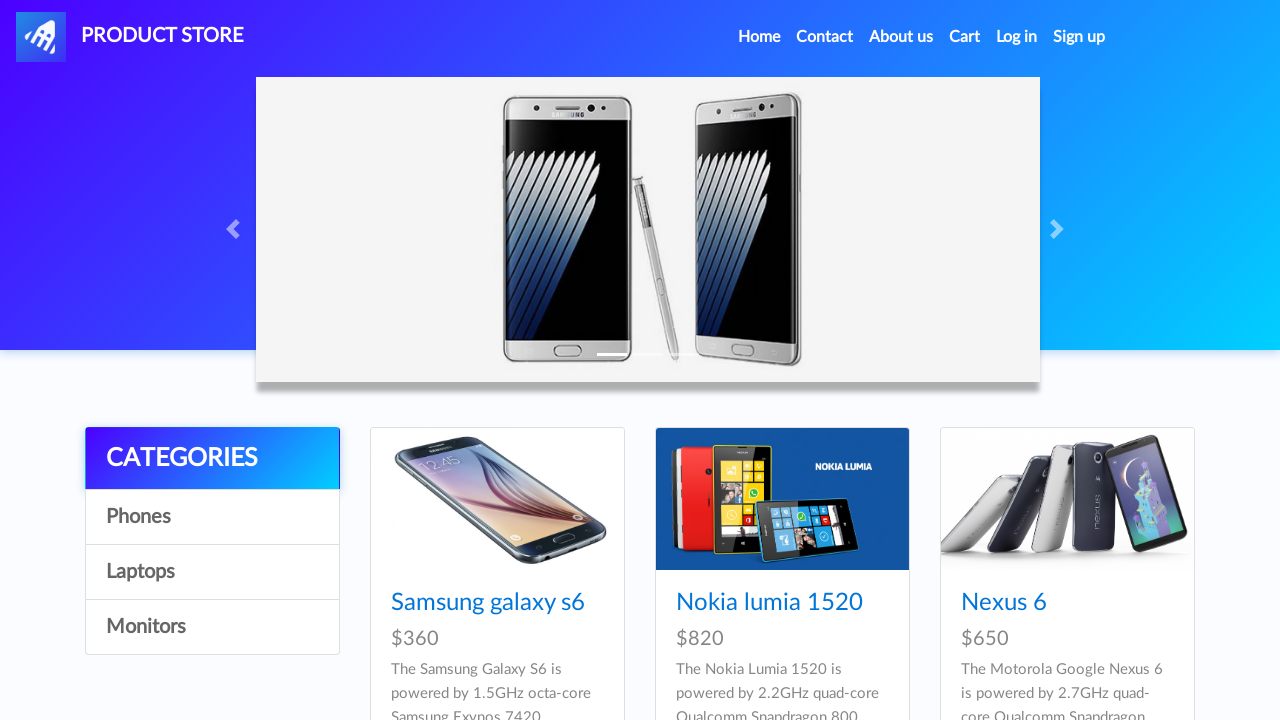

Verified page URL is https://www.demoblaze.com/
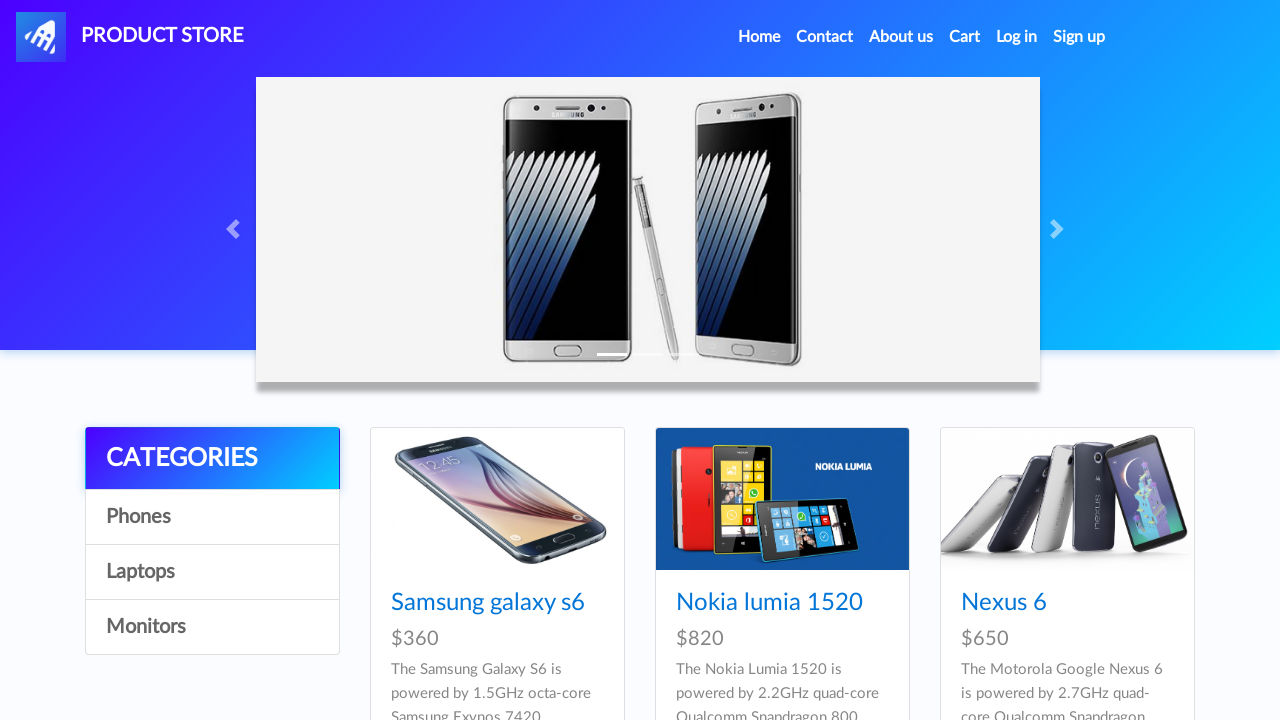

Verified page title is 'STORE'
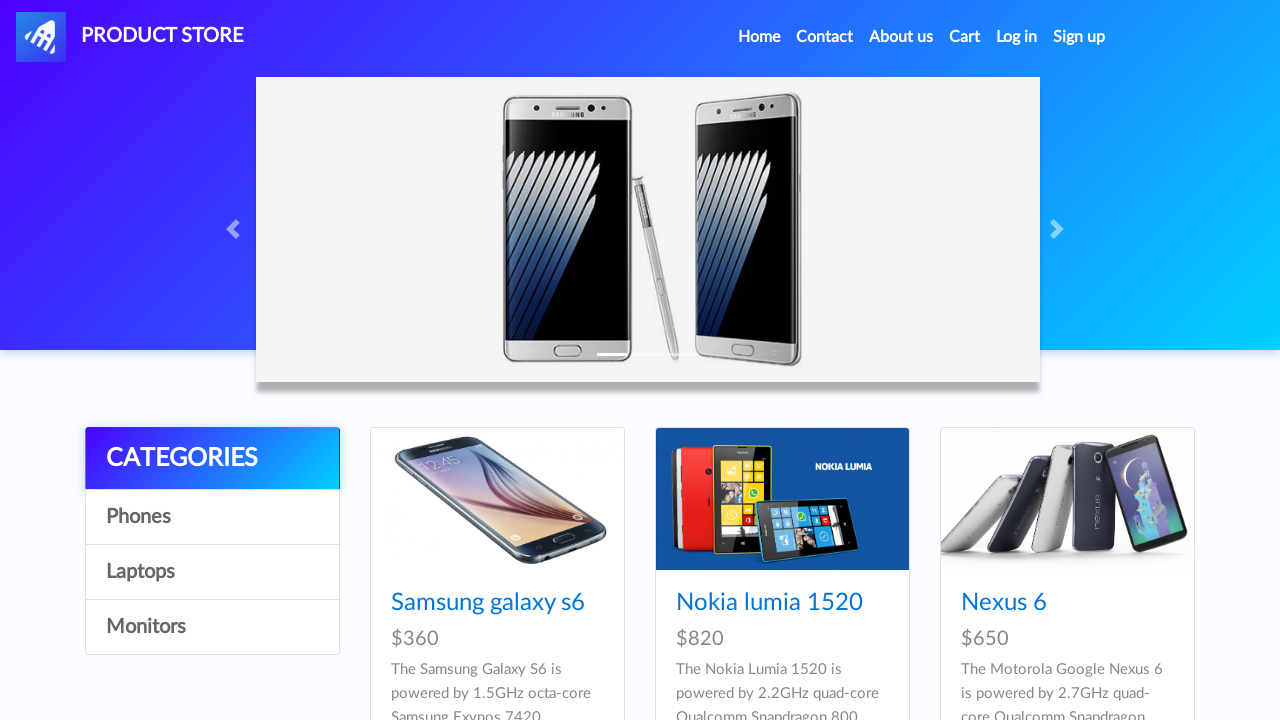

Waited for Home navigation link to be present
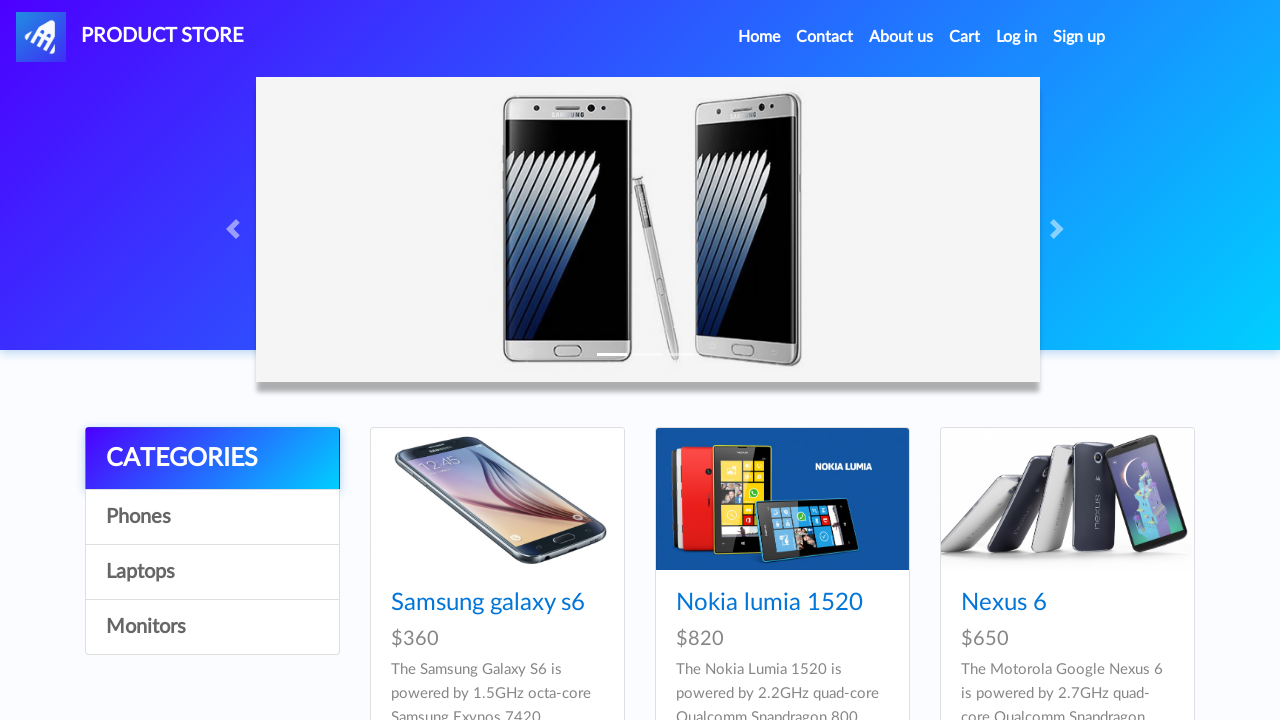

Verified Home navigation link is visible
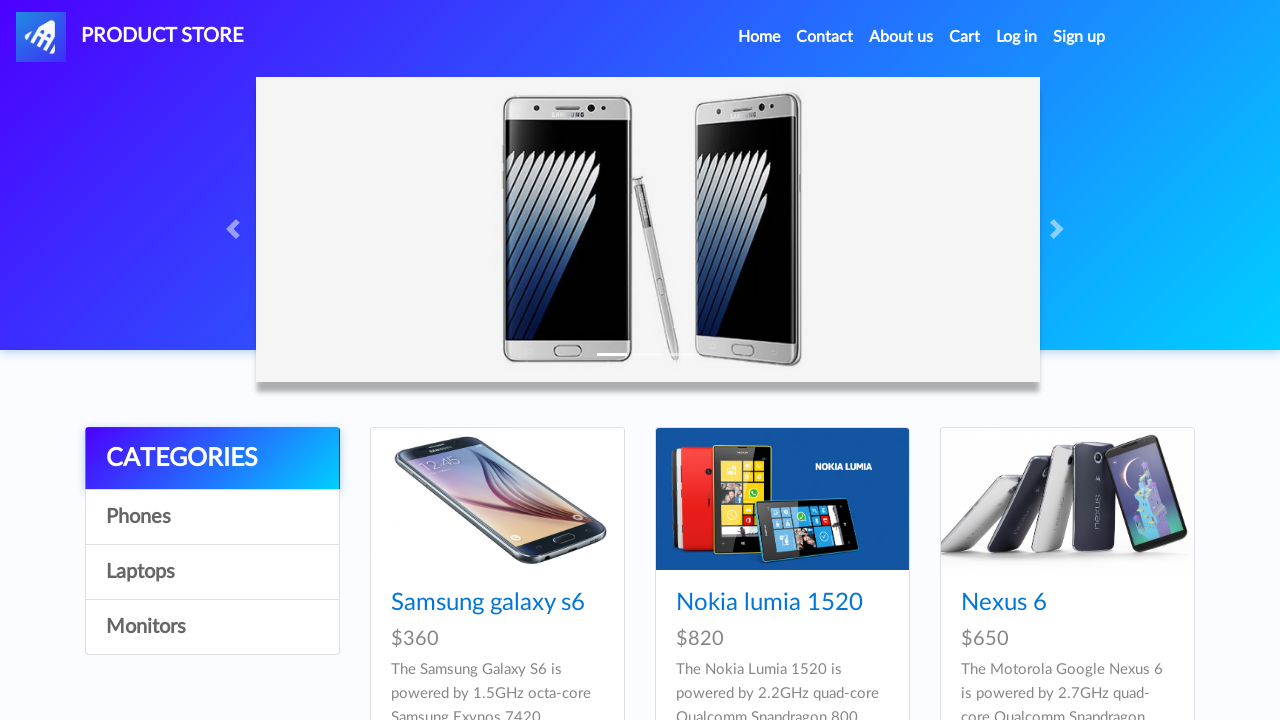

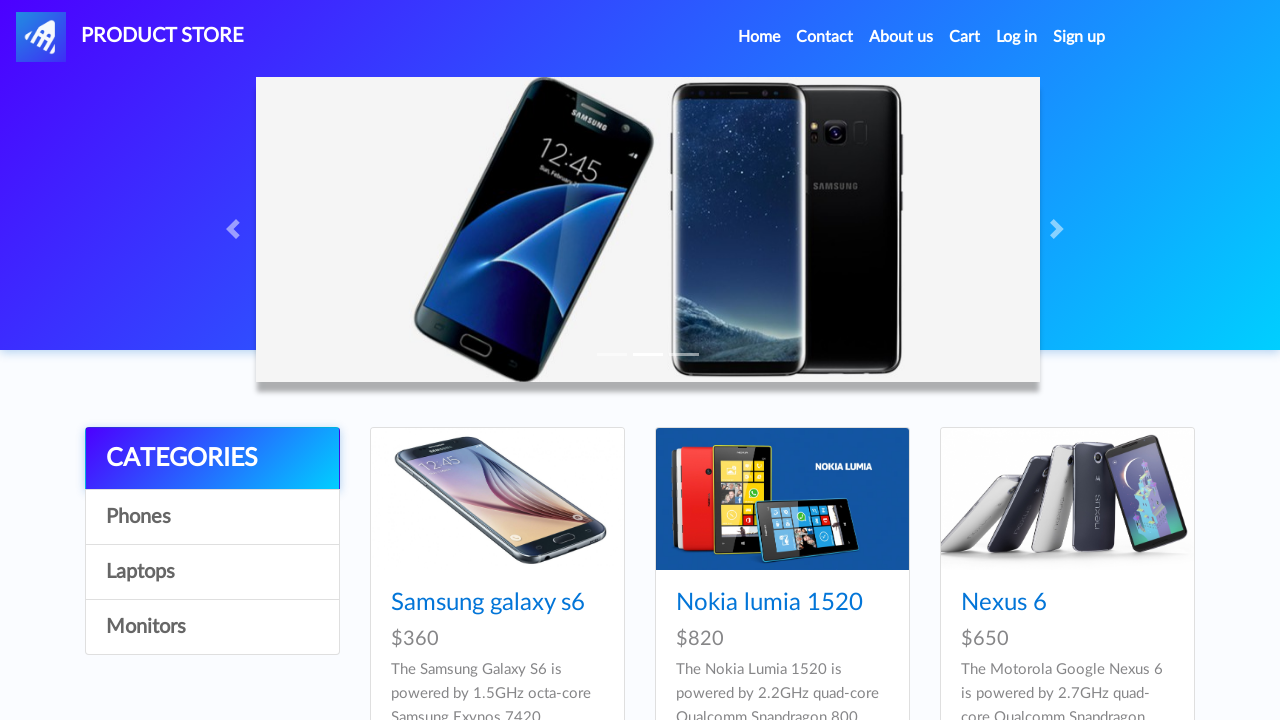